Tests registration form validation when the confirm password field doesn't match the password field and verifies the mismatch error message.

Starting URL: https://alada.vn/tai-khoan/dang-ky.html

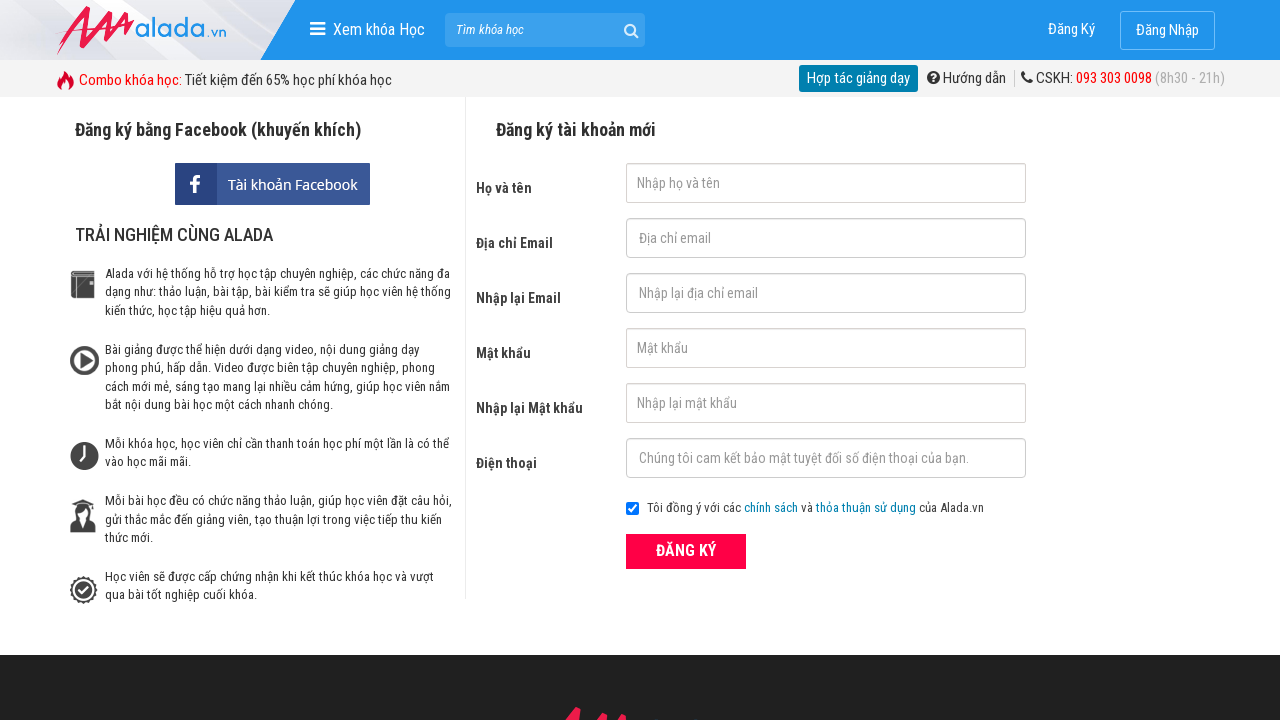

Filled firstname field with 'tester' on #txtFirstname
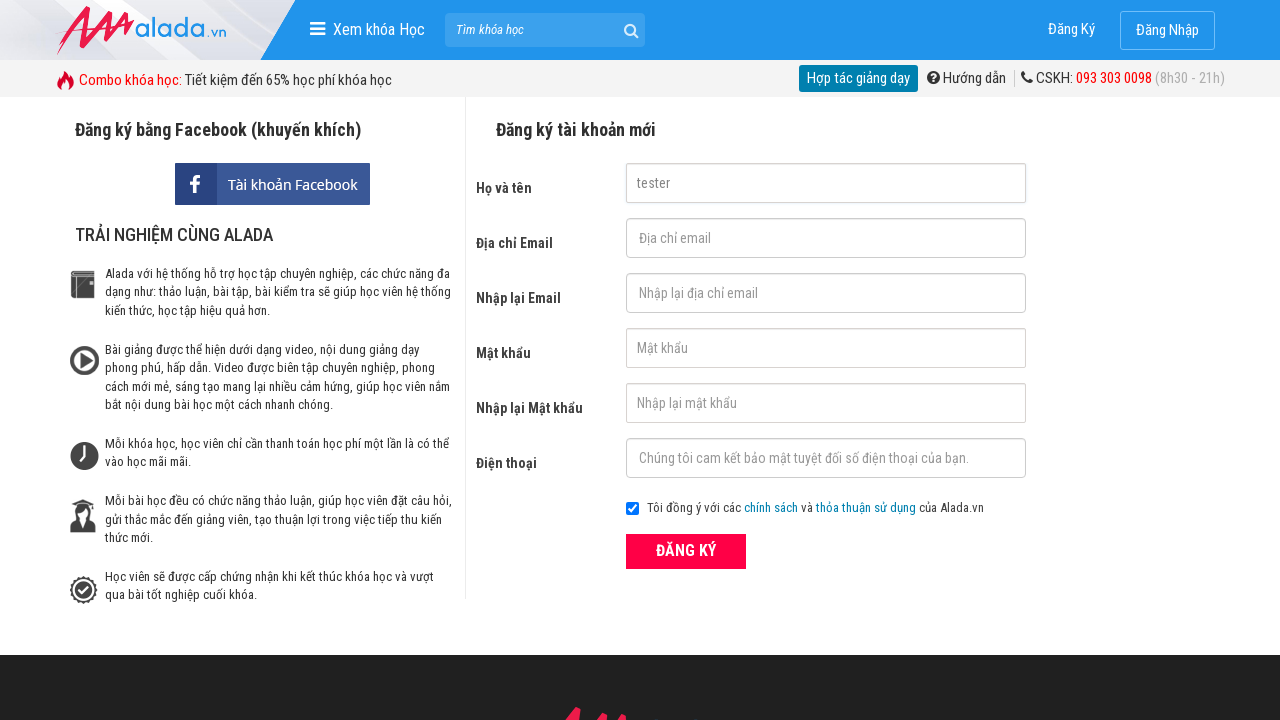

Filled email field with 'test@gmail.com' on #txtEmail
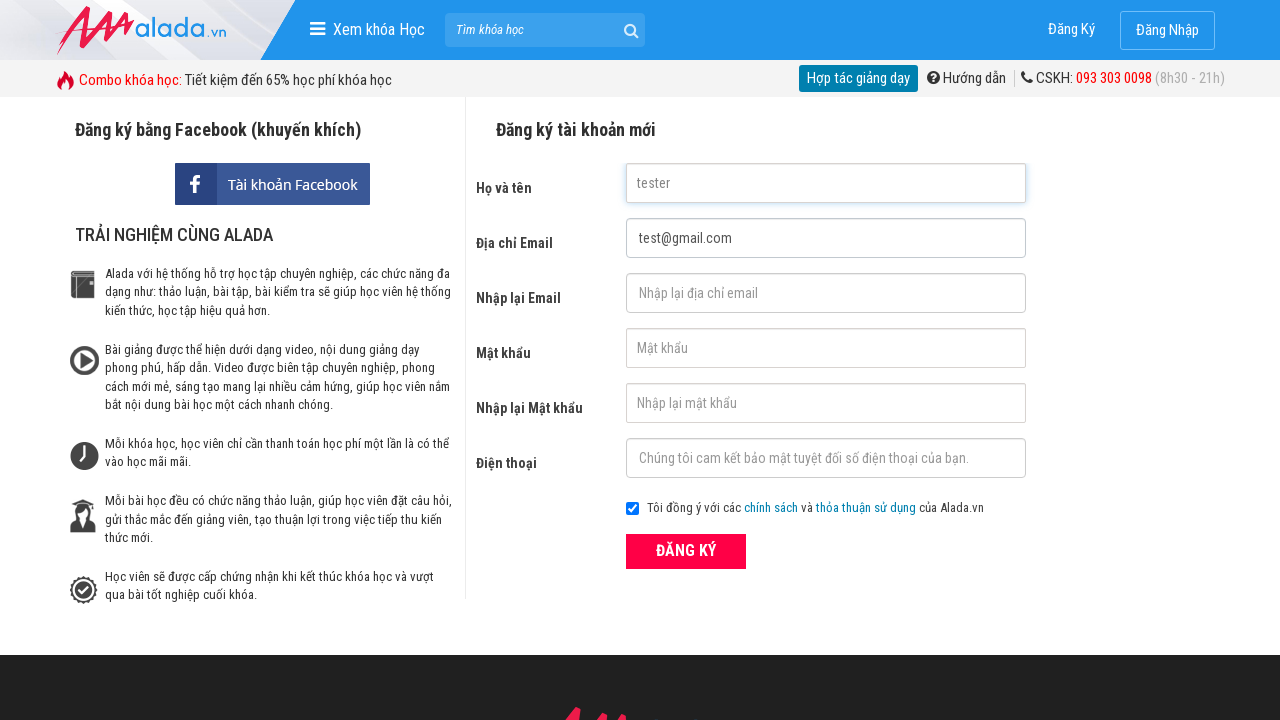

Filled confirm email field with 'test@gmail.com' on #txtCEmail
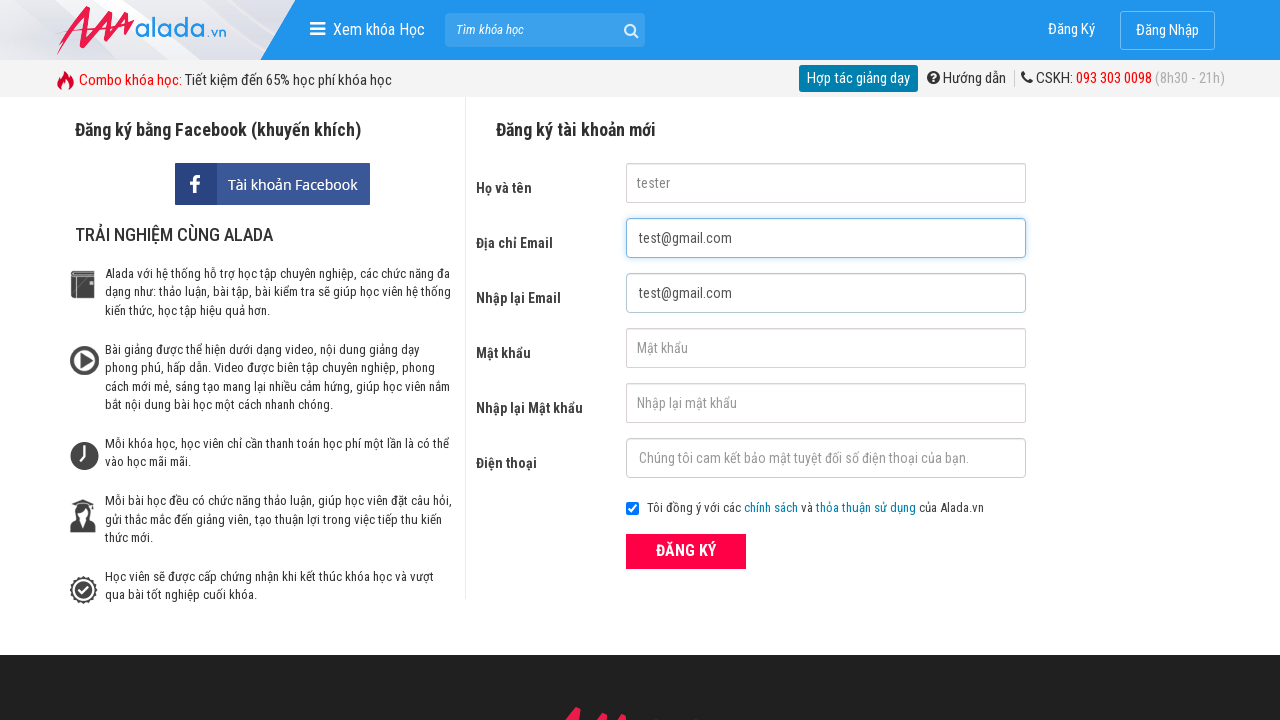

Filled password field with 'test1234!' on #txtPassword
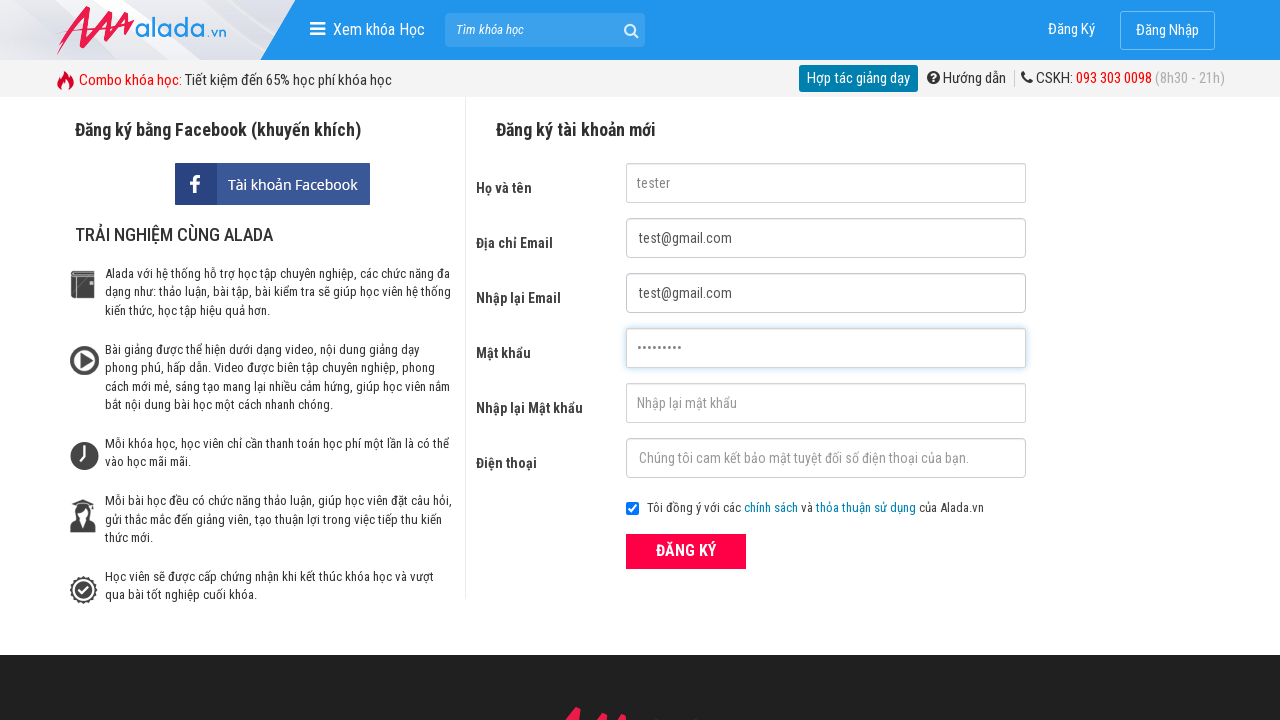

Filled confirm password field with mismatched password 'test12345!' on #txtCPassword
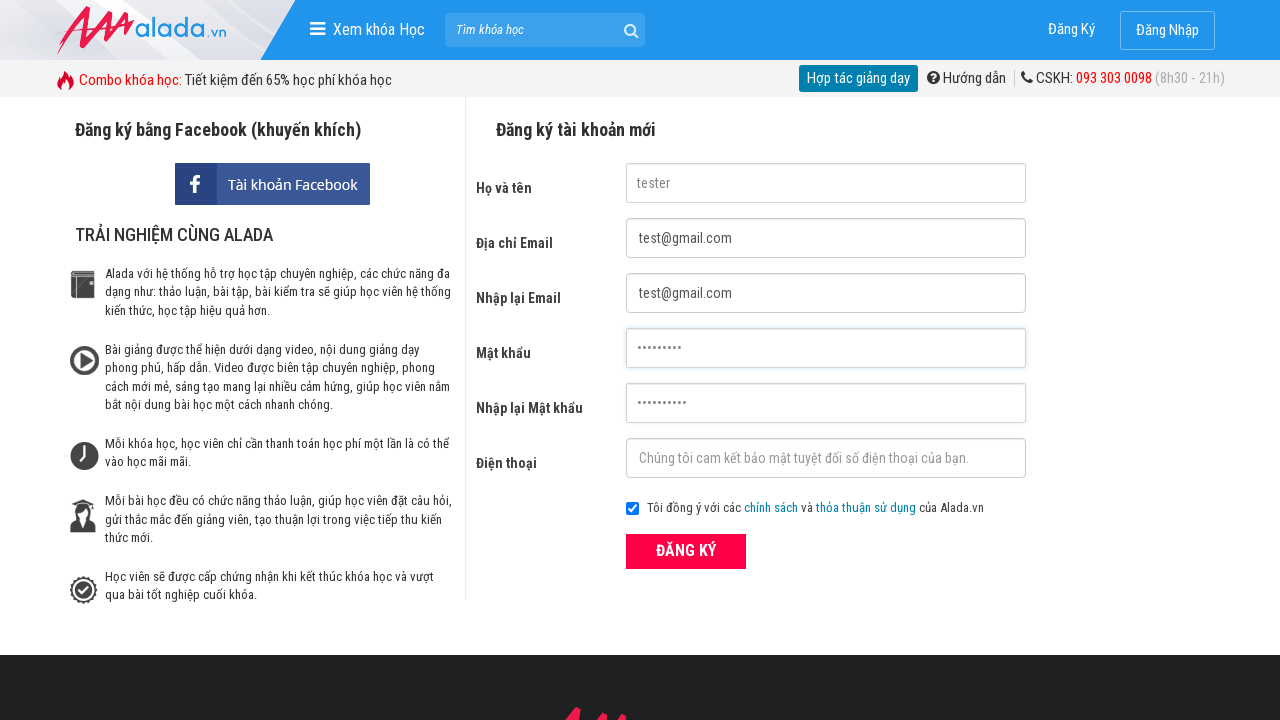

Filled phone field with '0909449966' on #txtPhone
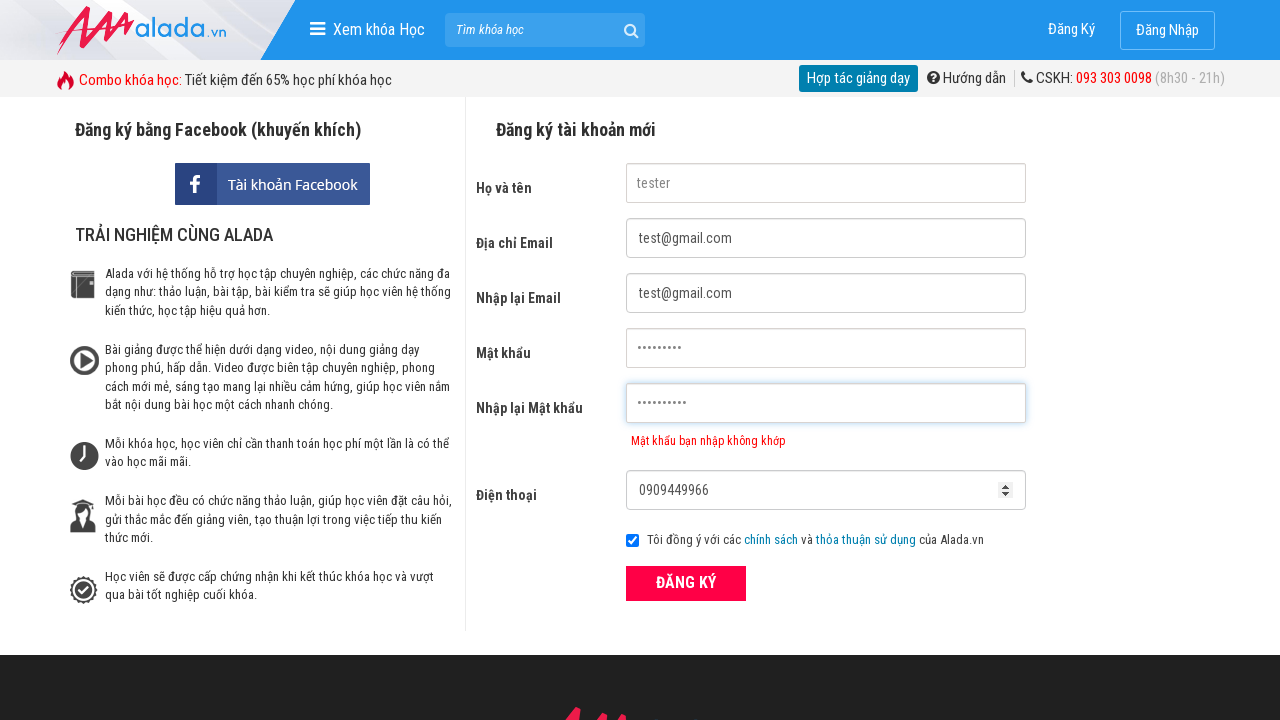

Clicked submit button to register at (686, 583) on button[type='submit']
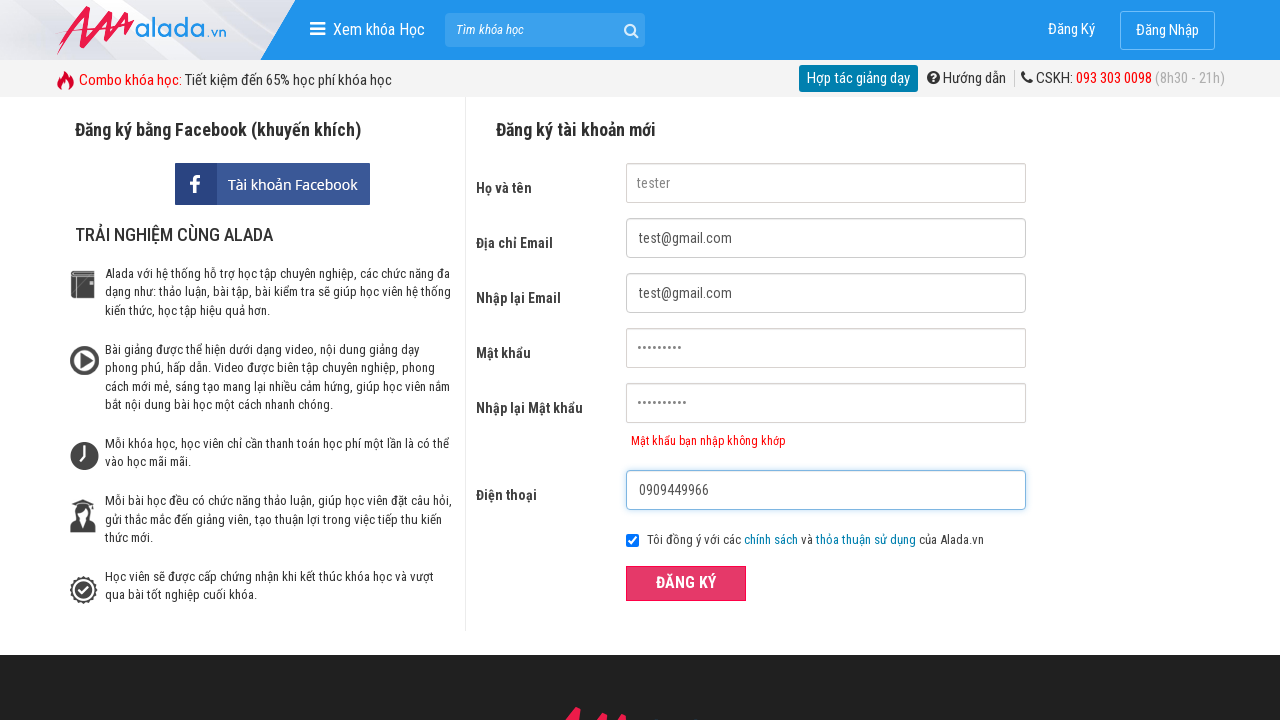

Password mismatch error message appeared
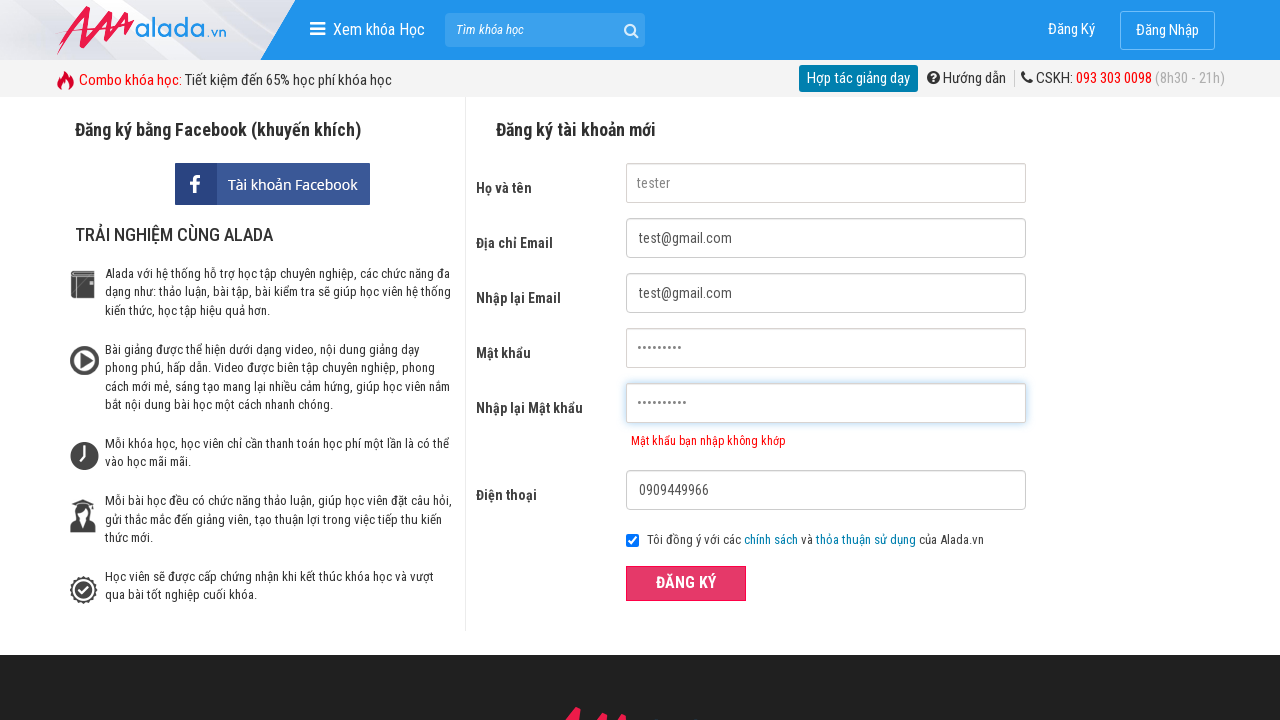

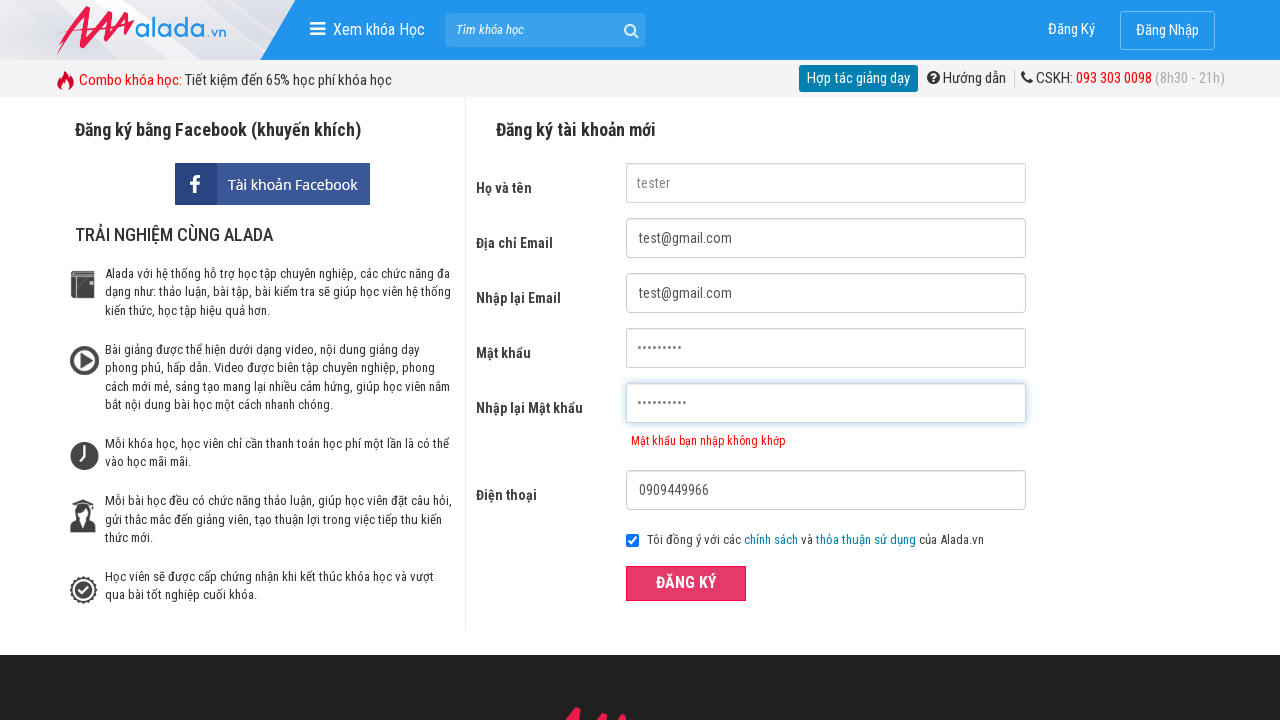